Tests navigation functionality by clicking on password reset links and navigating back

Starting URL: https://opensource-demo.orangehrmlive.com/

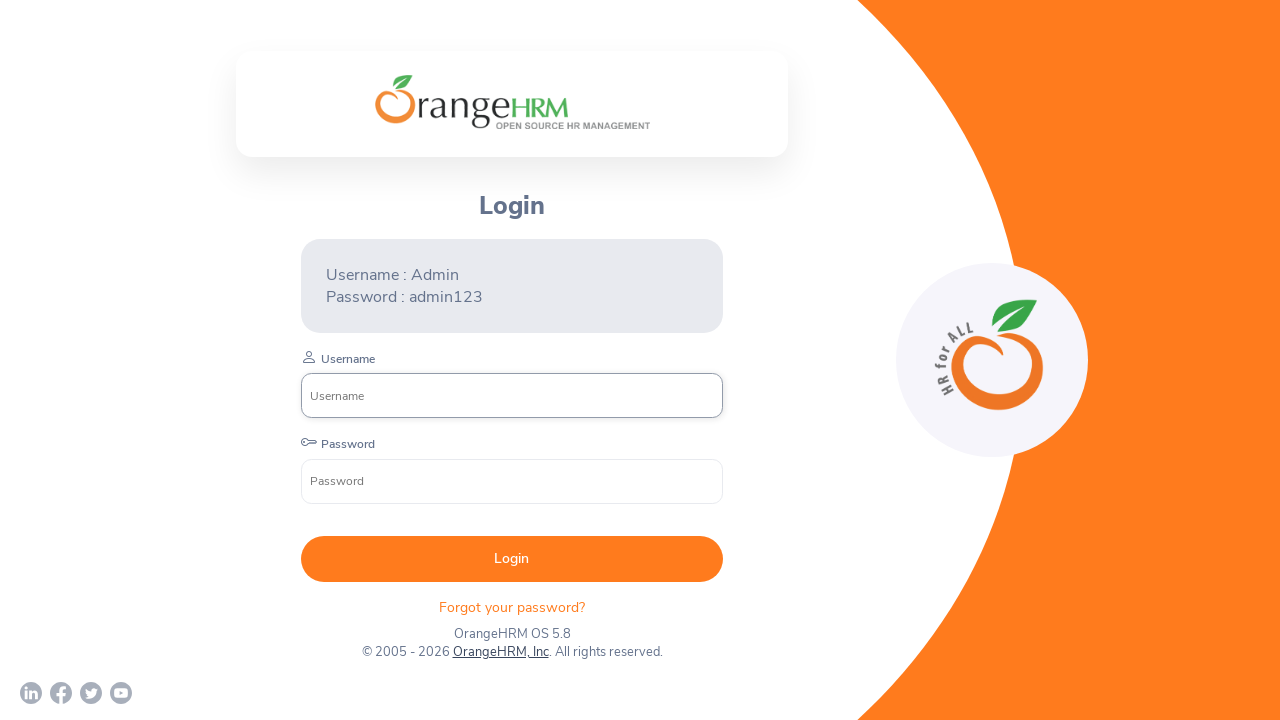

Clicked on 'Forgot your password?' link using full text match at (512, 607) on text=Forgot your password?
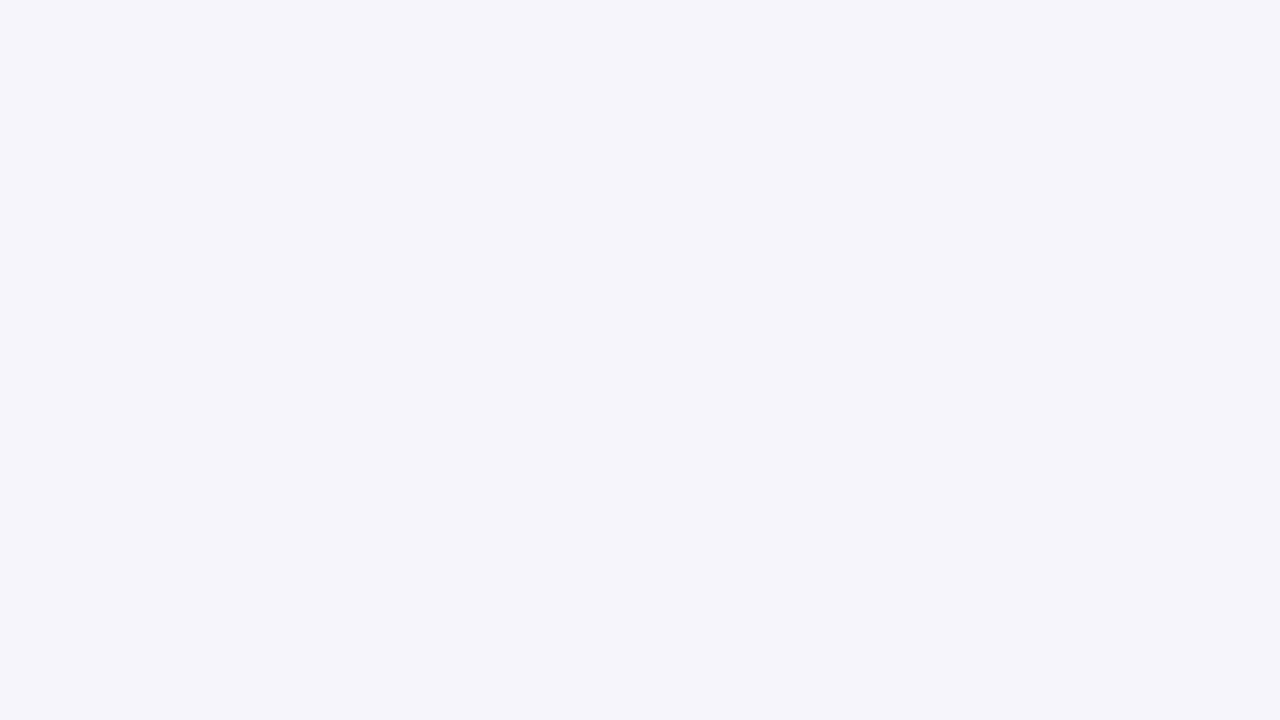

Navigated back to the previous page
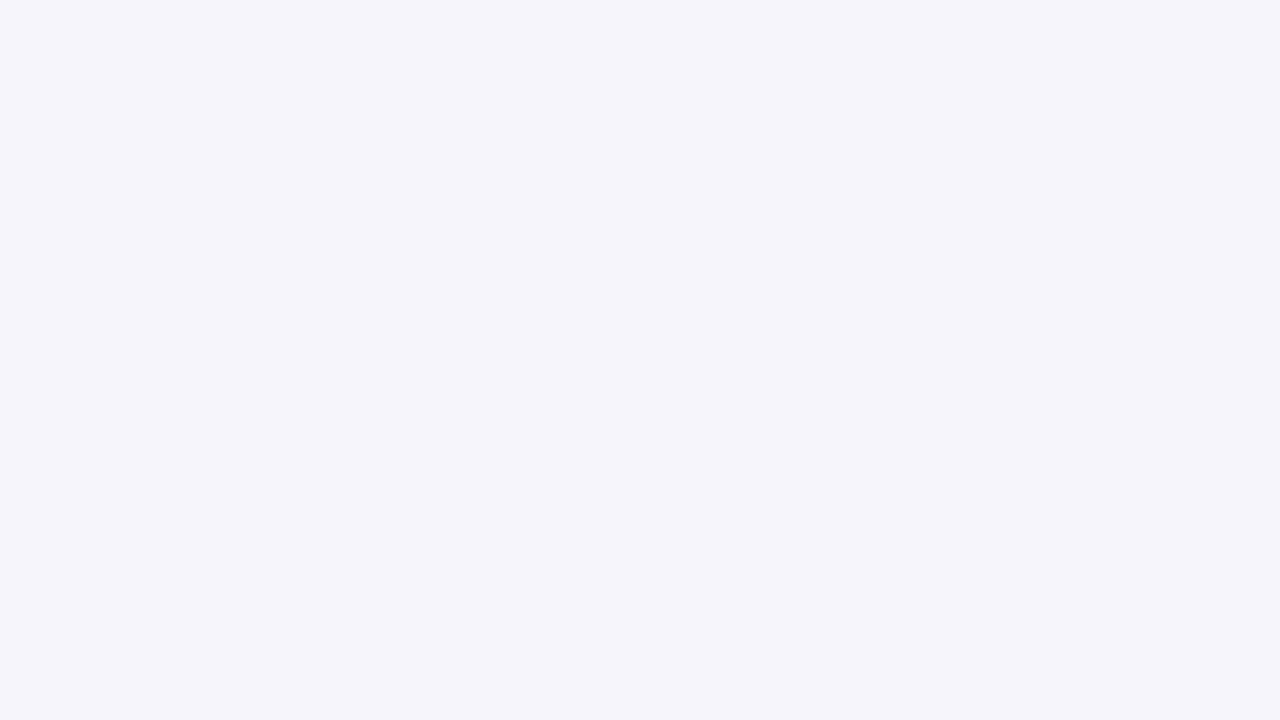

Clicked on 'Forgot your password?' link using partial text match at (512, 606) on text=/Forgot your password/
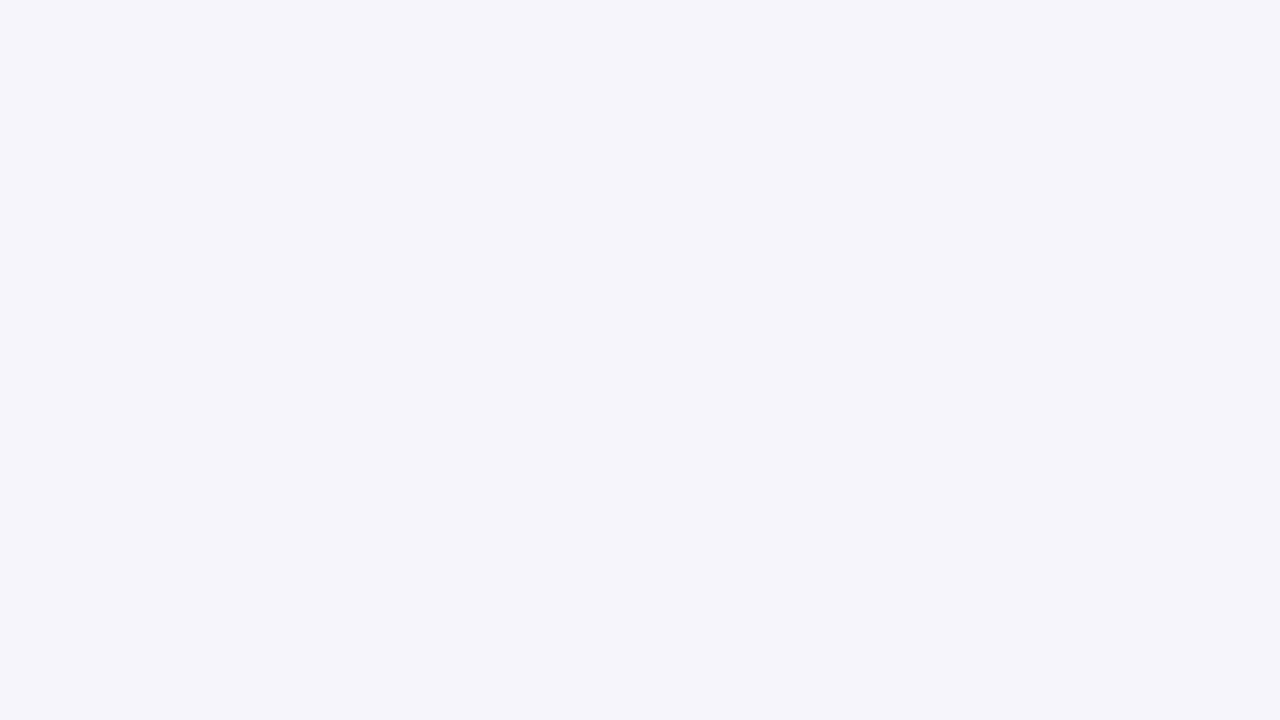

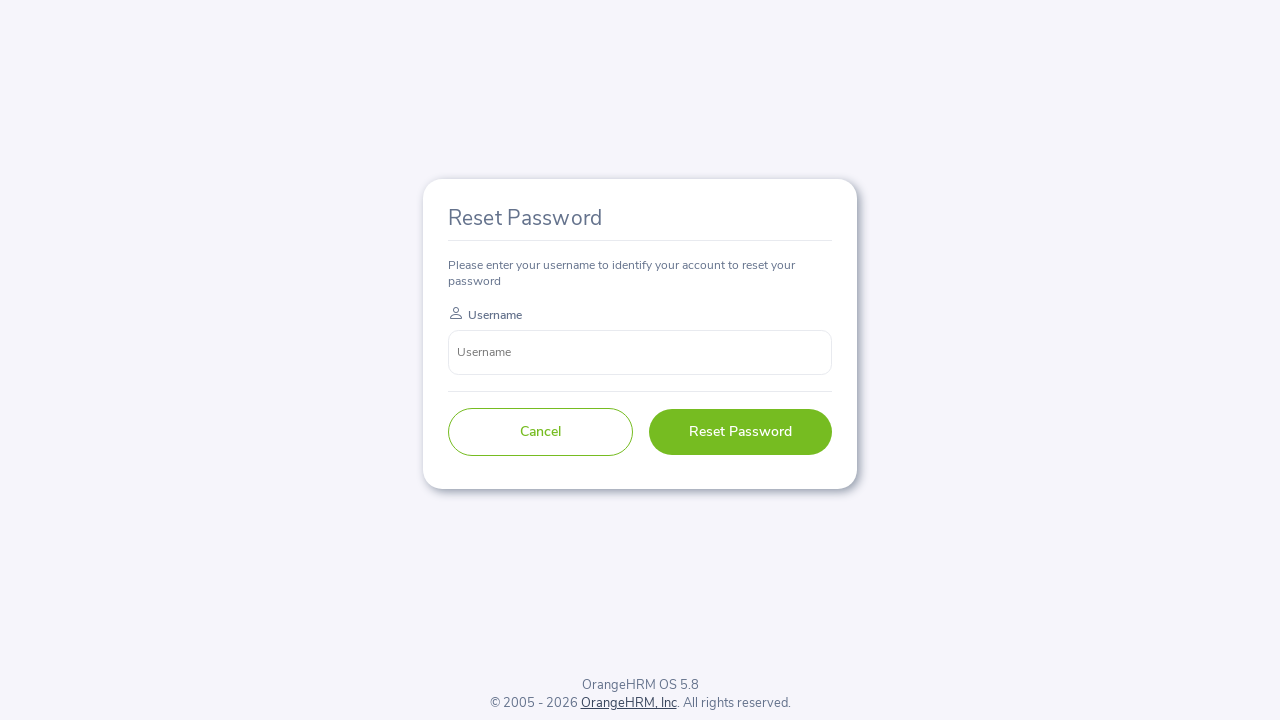